Navigates to a demo banking site and demonstrates async JavaScript execution by waiting for 5 seconds using executeAsyncScript

Starting URL: http://demo.guru99.com/V4/

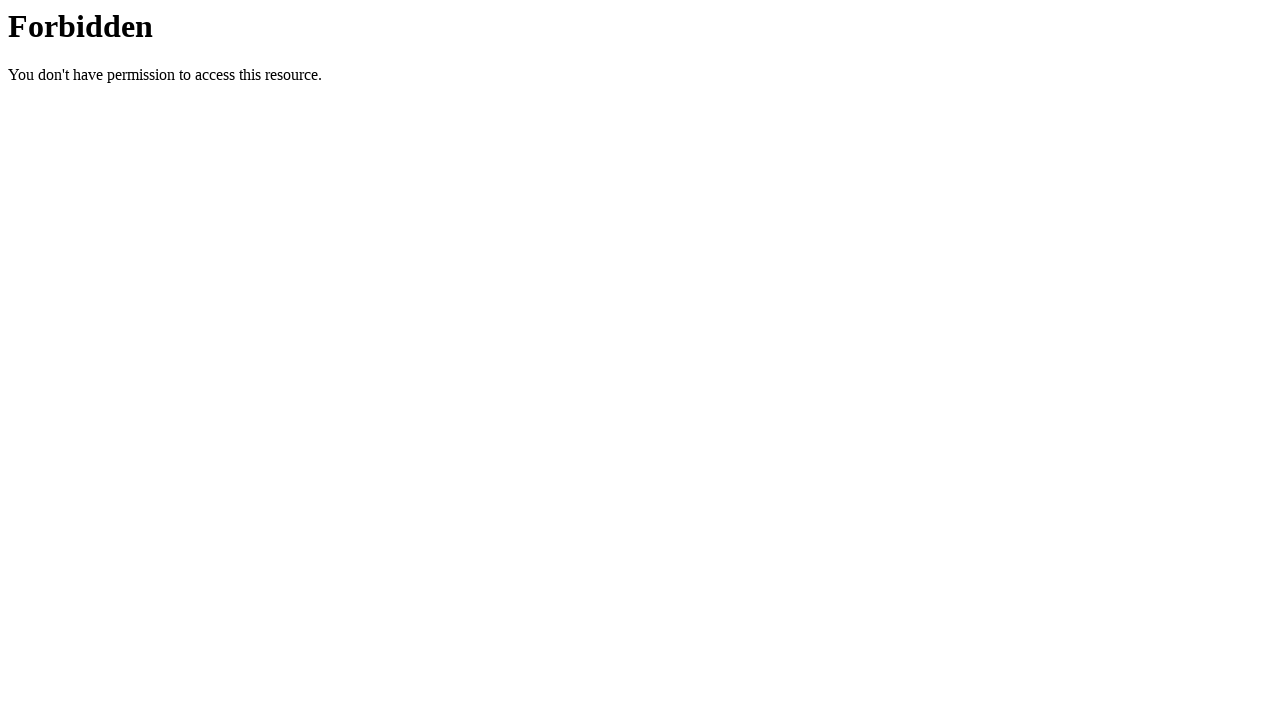

Set viewport size to 1920x1080
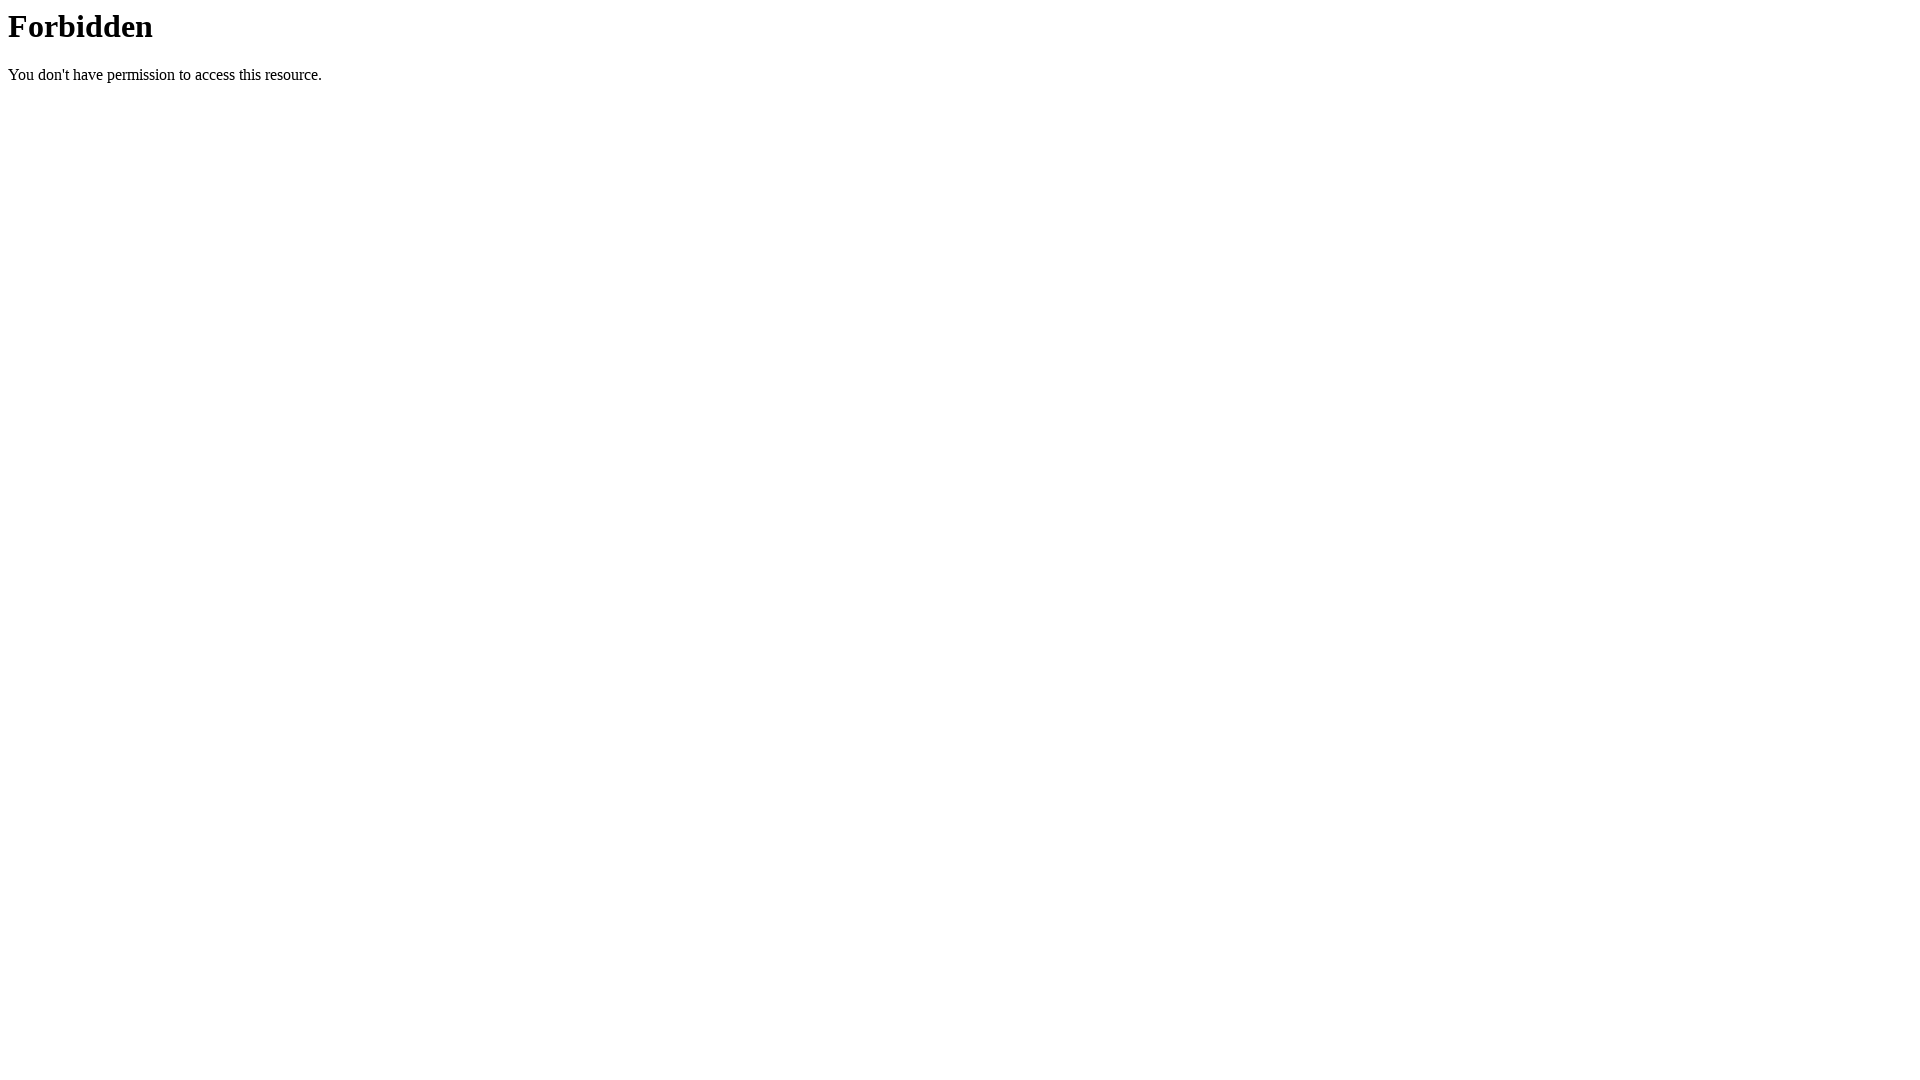

Executed async JavaScript wait for 5 seconds
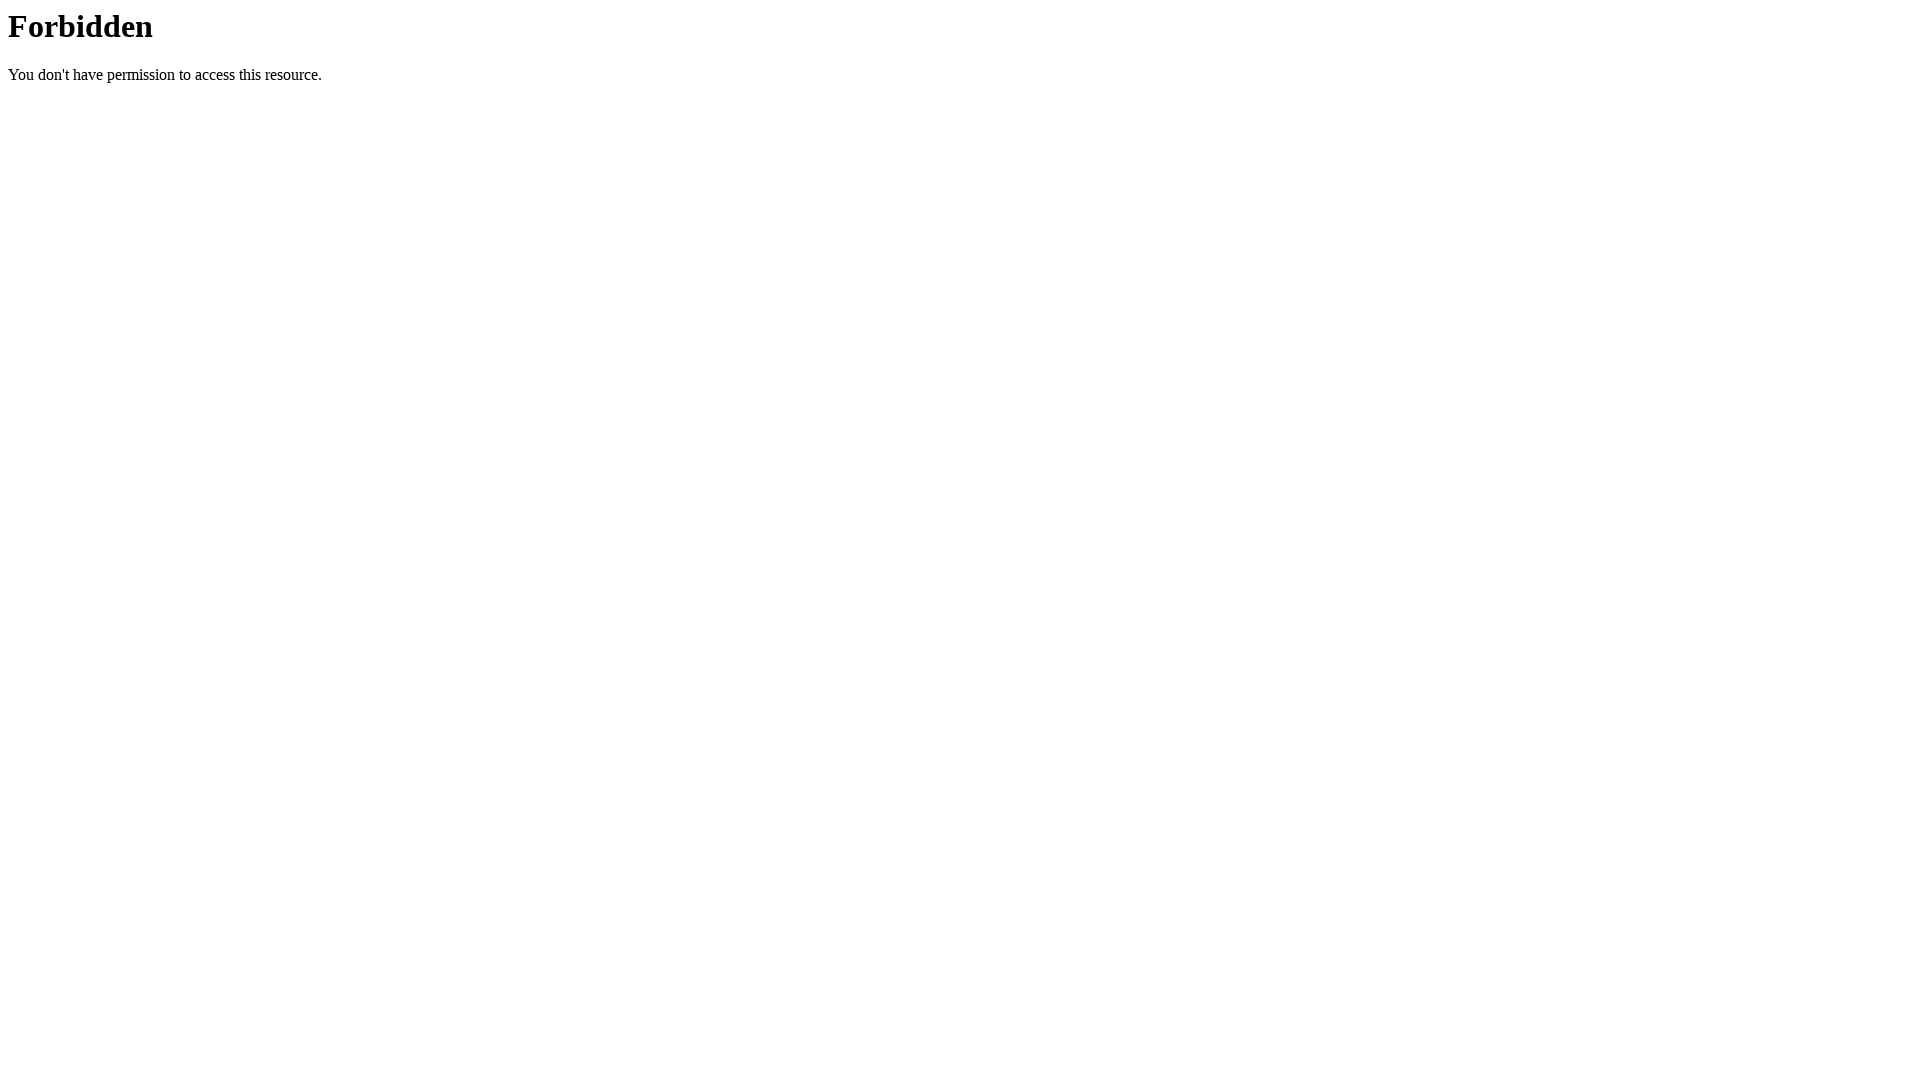

Waited for page to reach domcontentloaded state
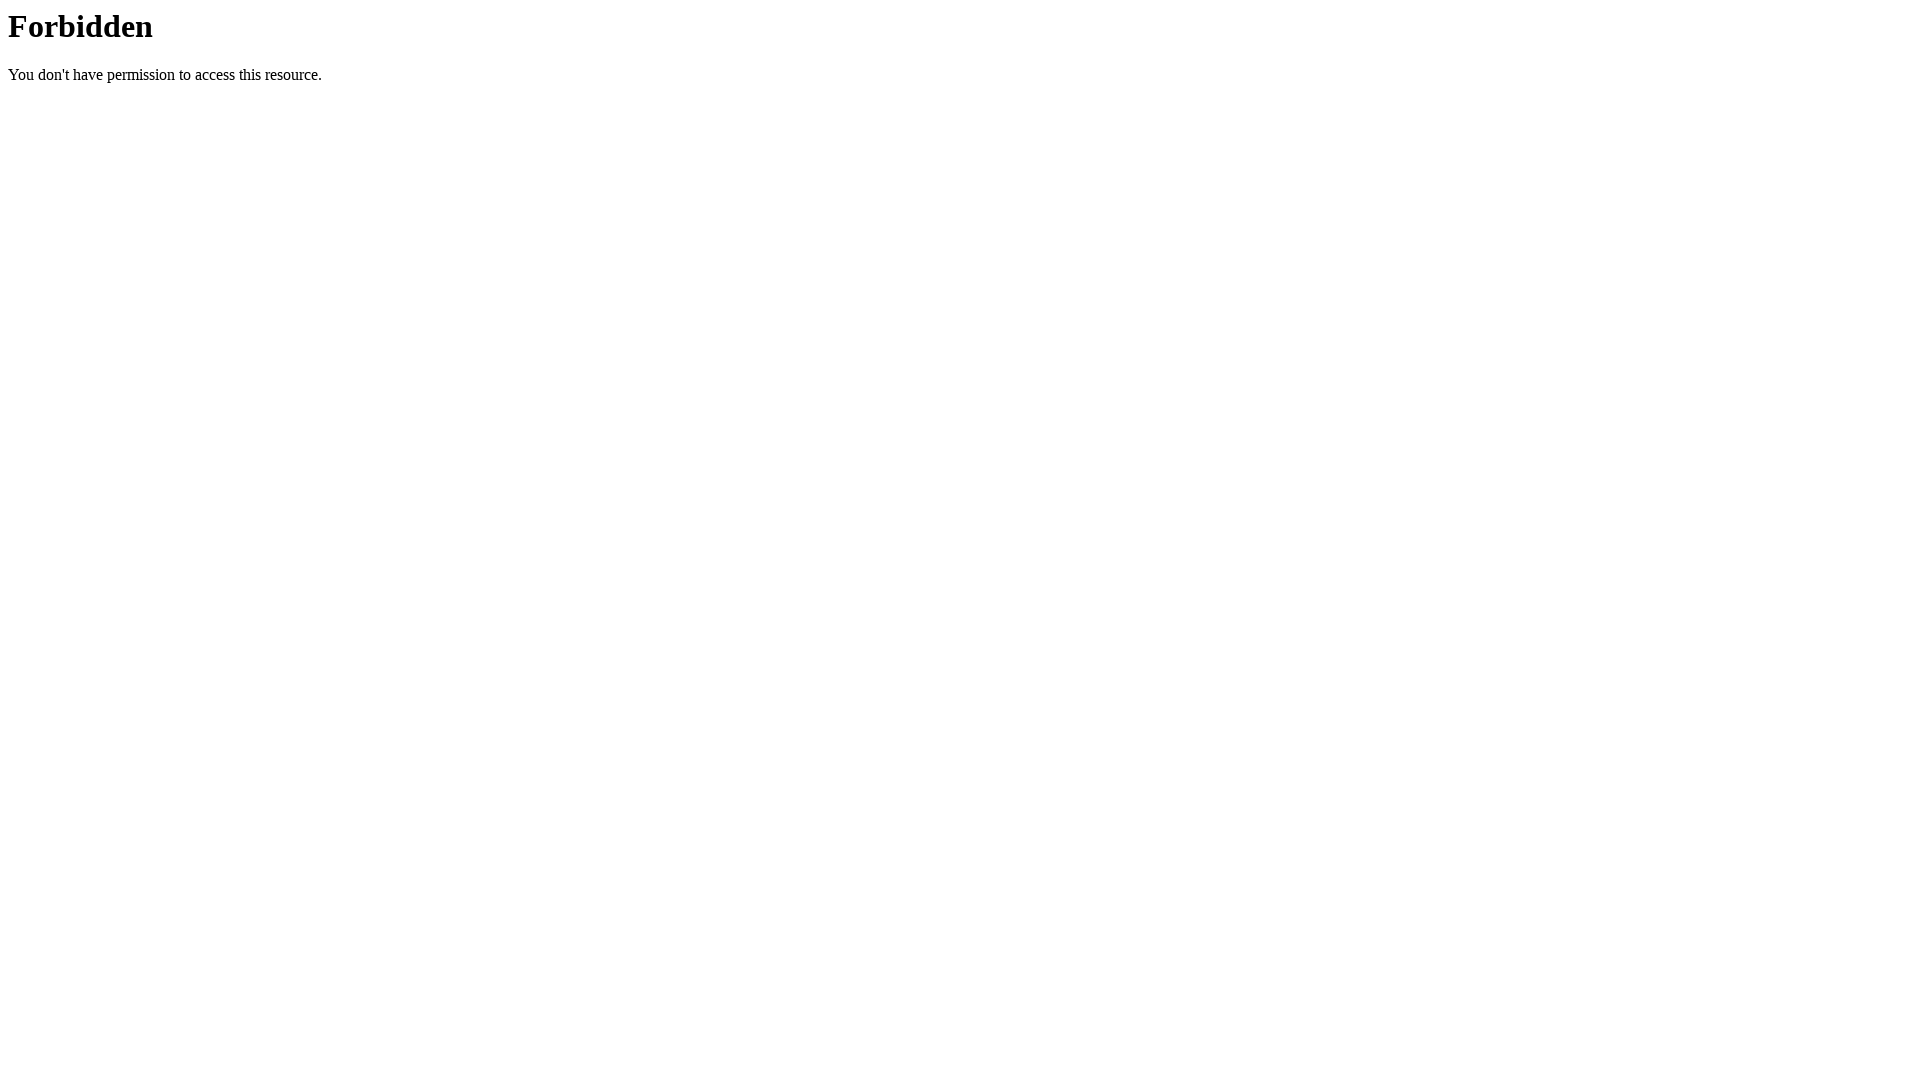

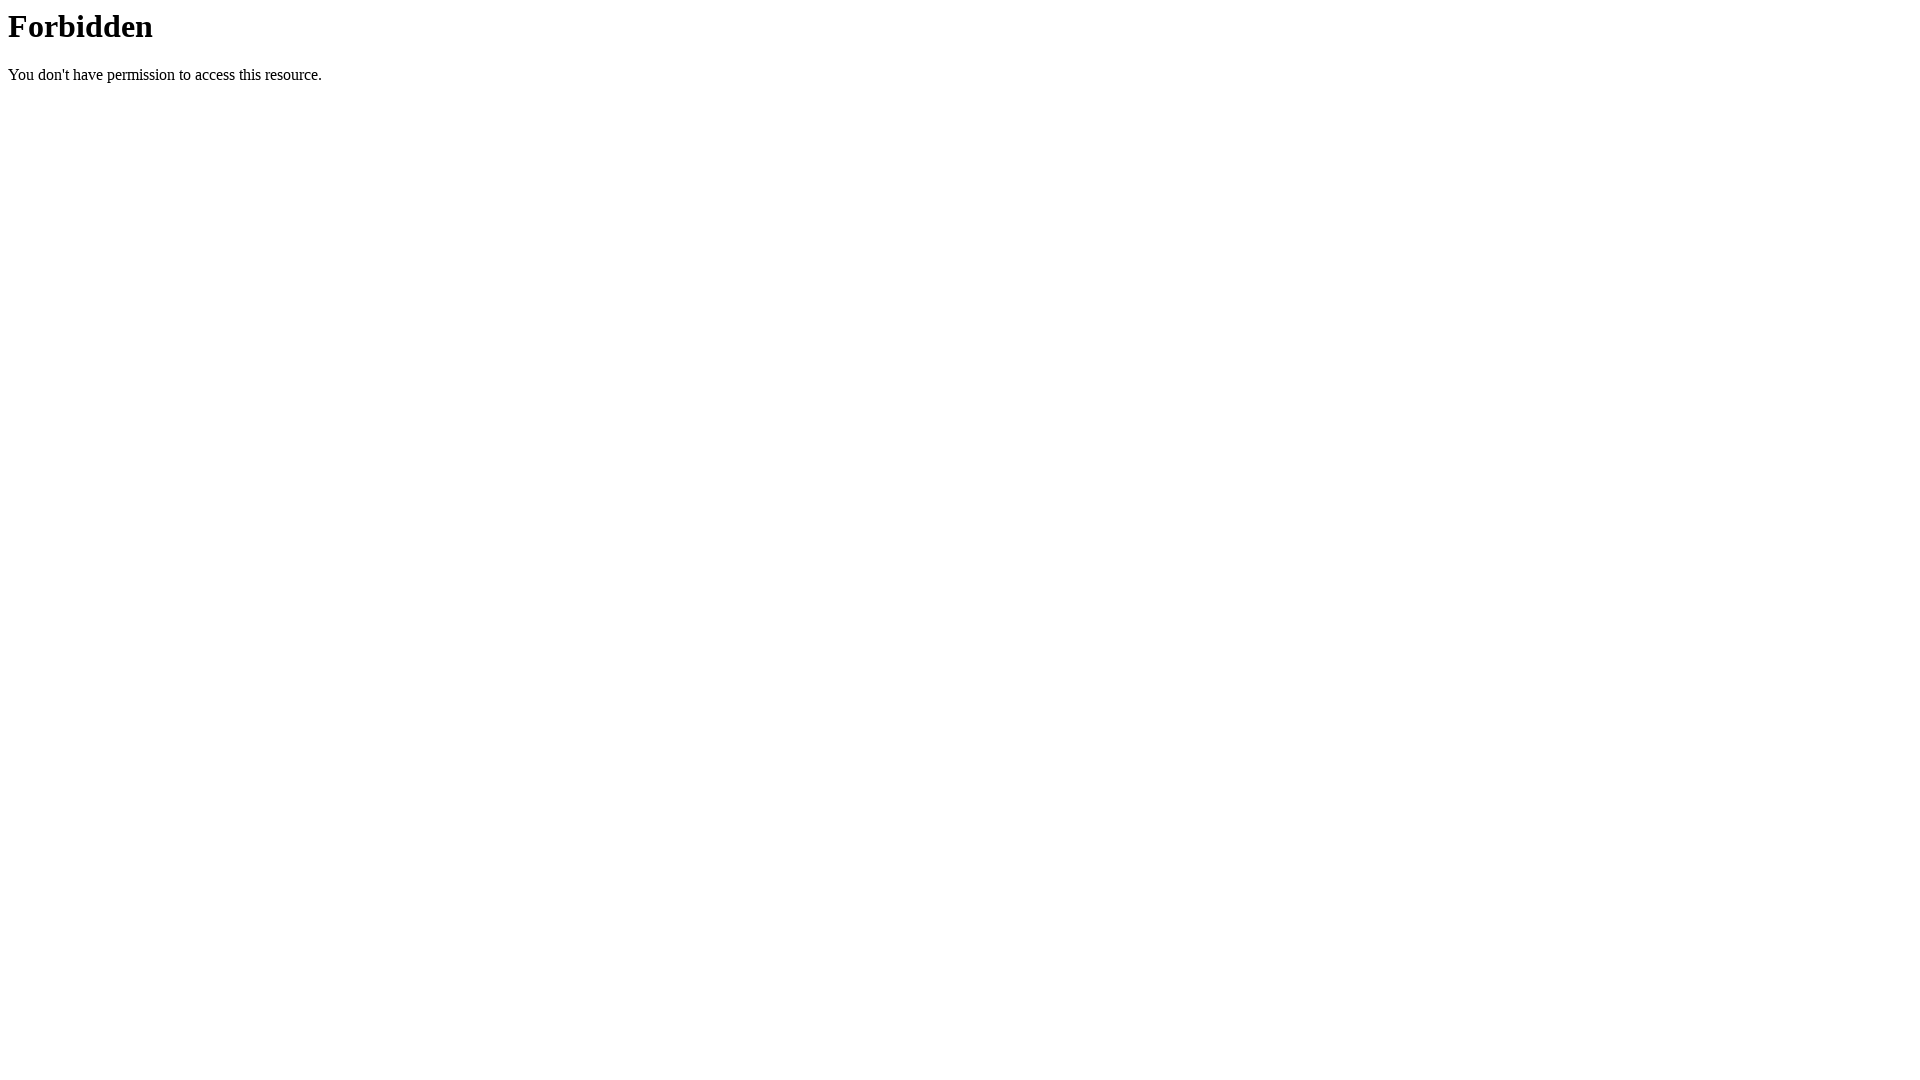